Tests tooltip functionality on jQuery UI demo page by hovering over an age input field and verifying the tooltip text appears correctly

Starting URL: https://jqueryui.com/tooltip/

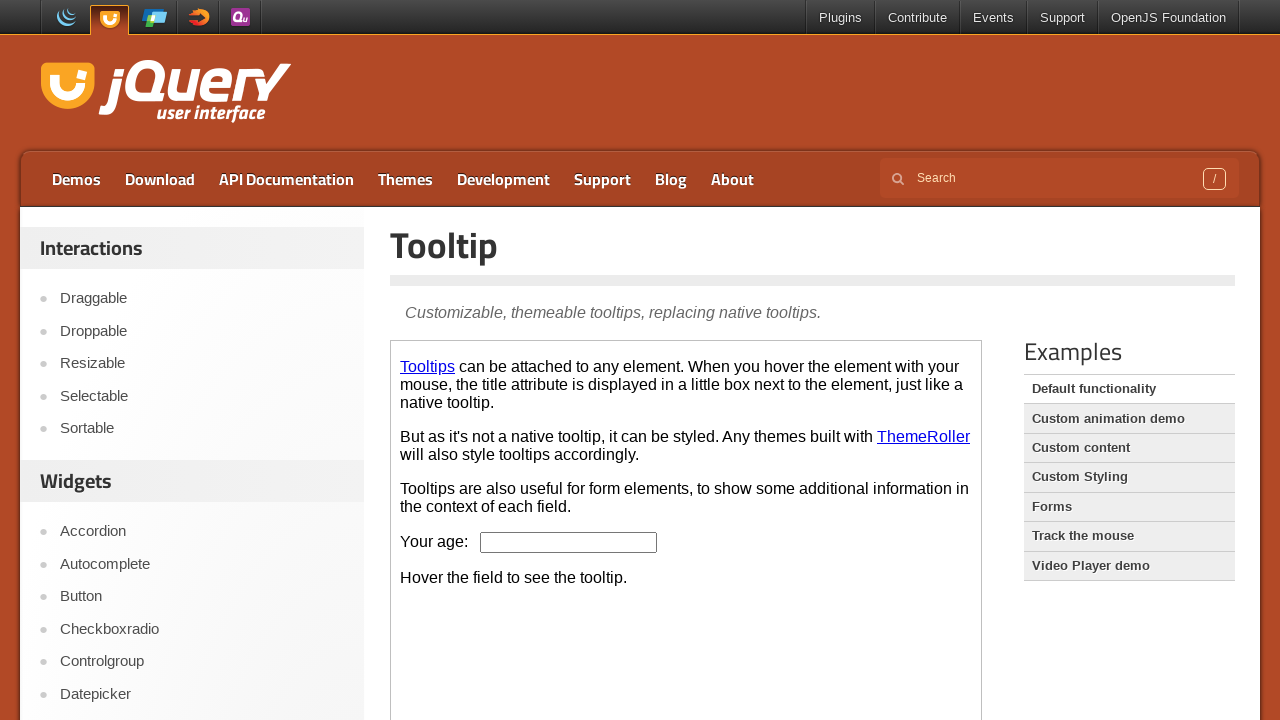

Located demo iframe
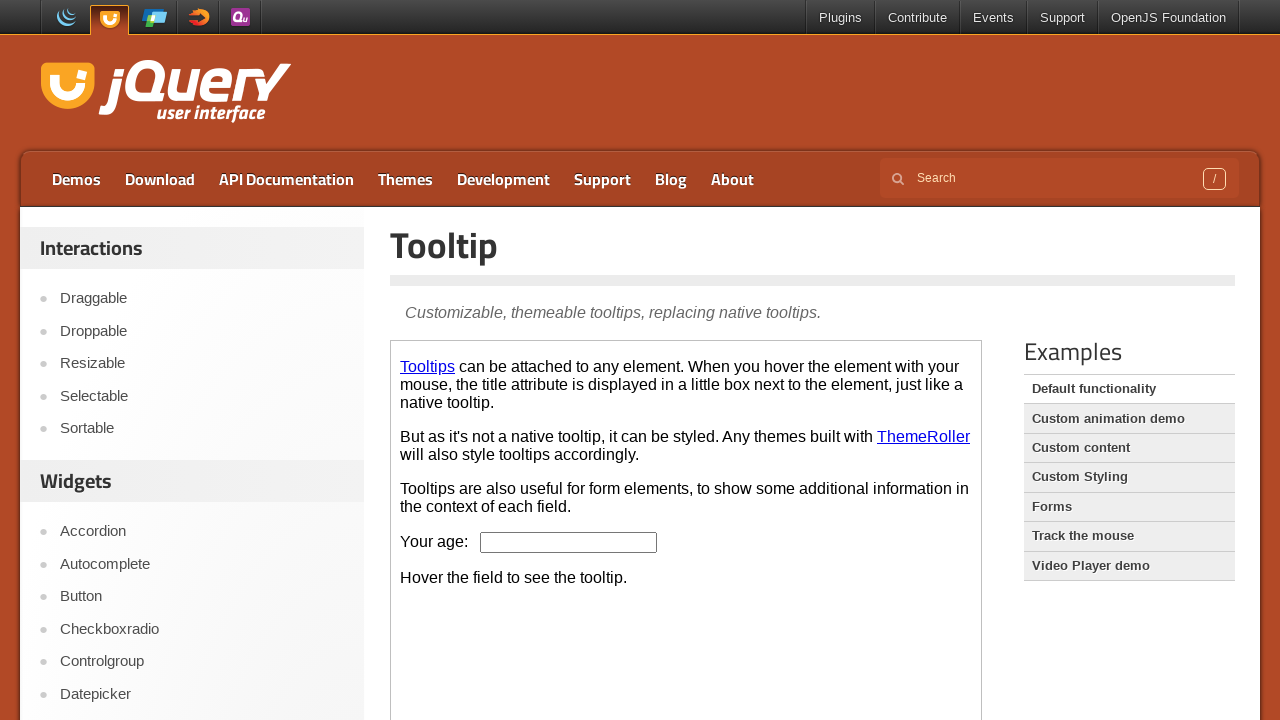

Located age input field in iframe
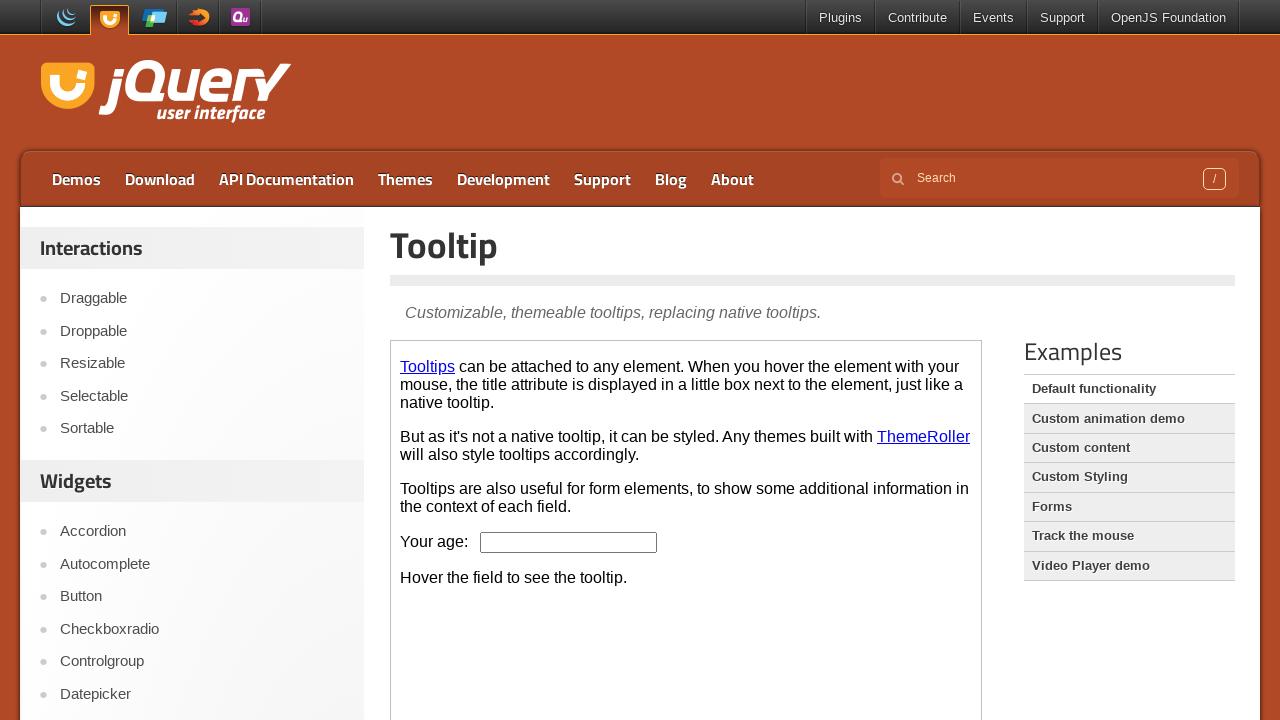

Scrolled age input field into view
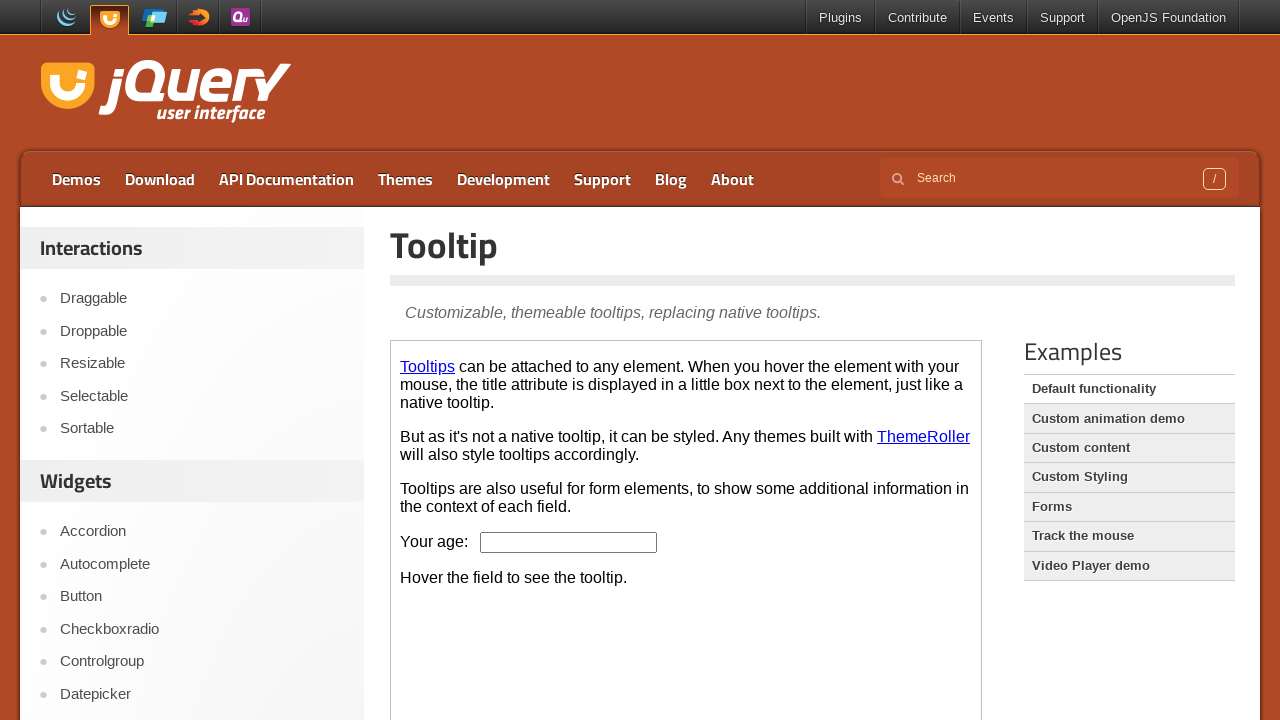

Hovered over age input field to trigger tooltip at (569, 542) on iframe.demo-frame >> internal:control=enter-frame >> #age
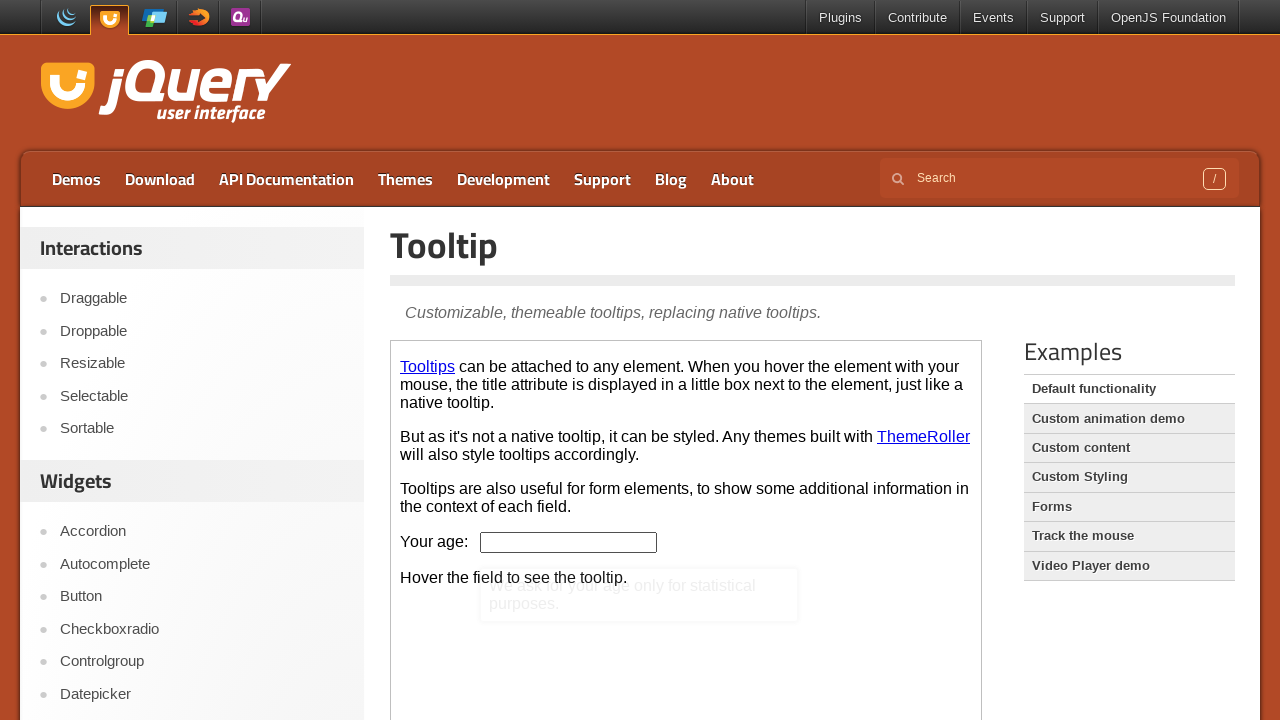

Waited 1 second for tooltip to appear
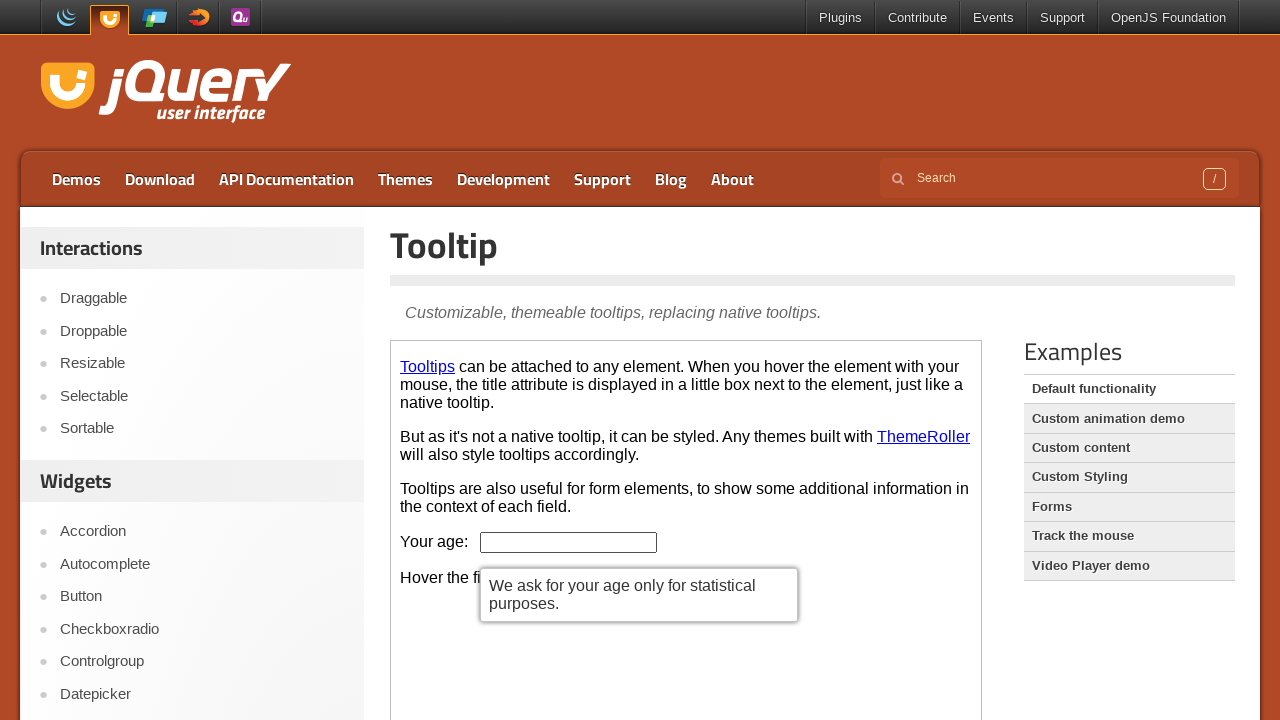

Retrieved tooltip text from age input field
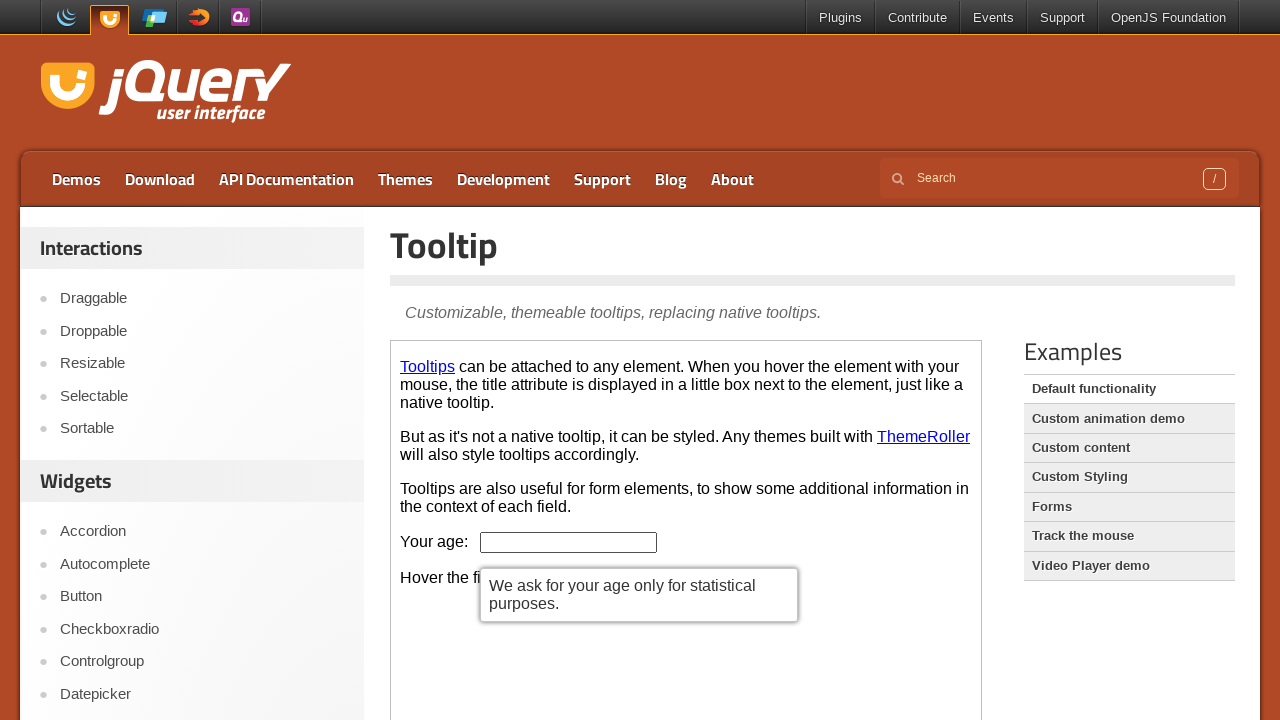

Tooltip text mismatch - expected 'We ask for your age only for statistical purposes.', got ''
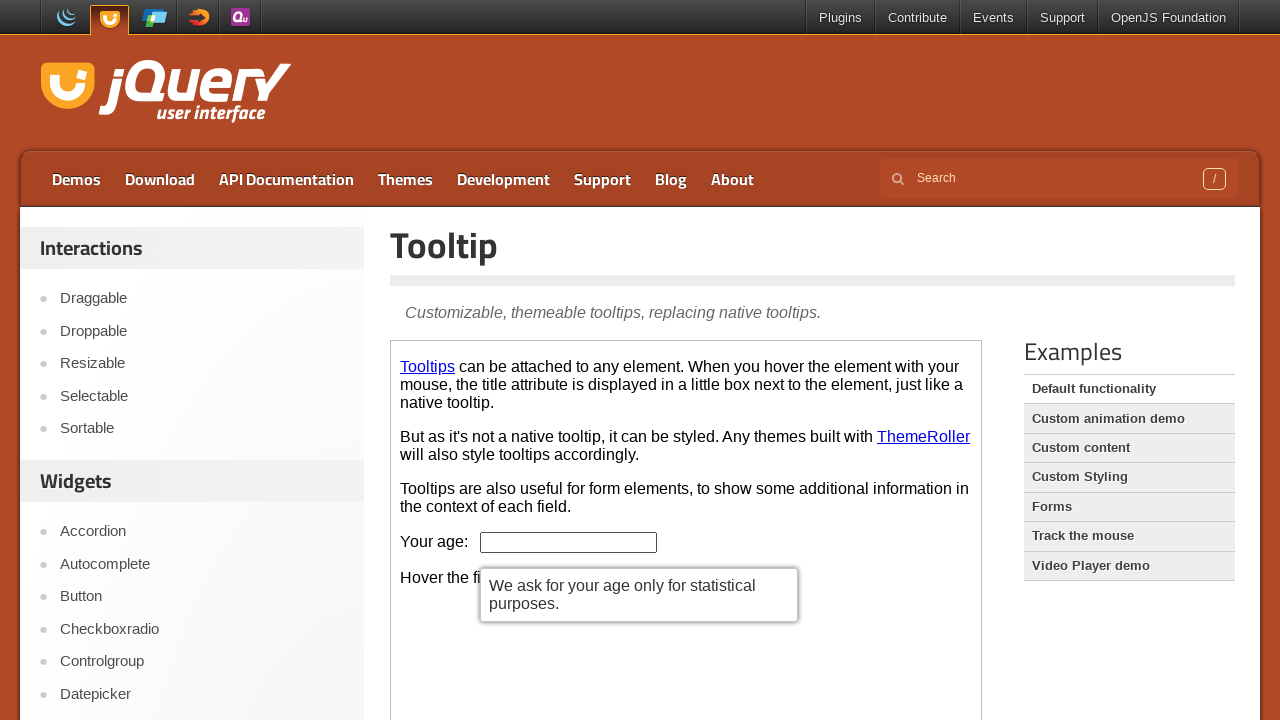

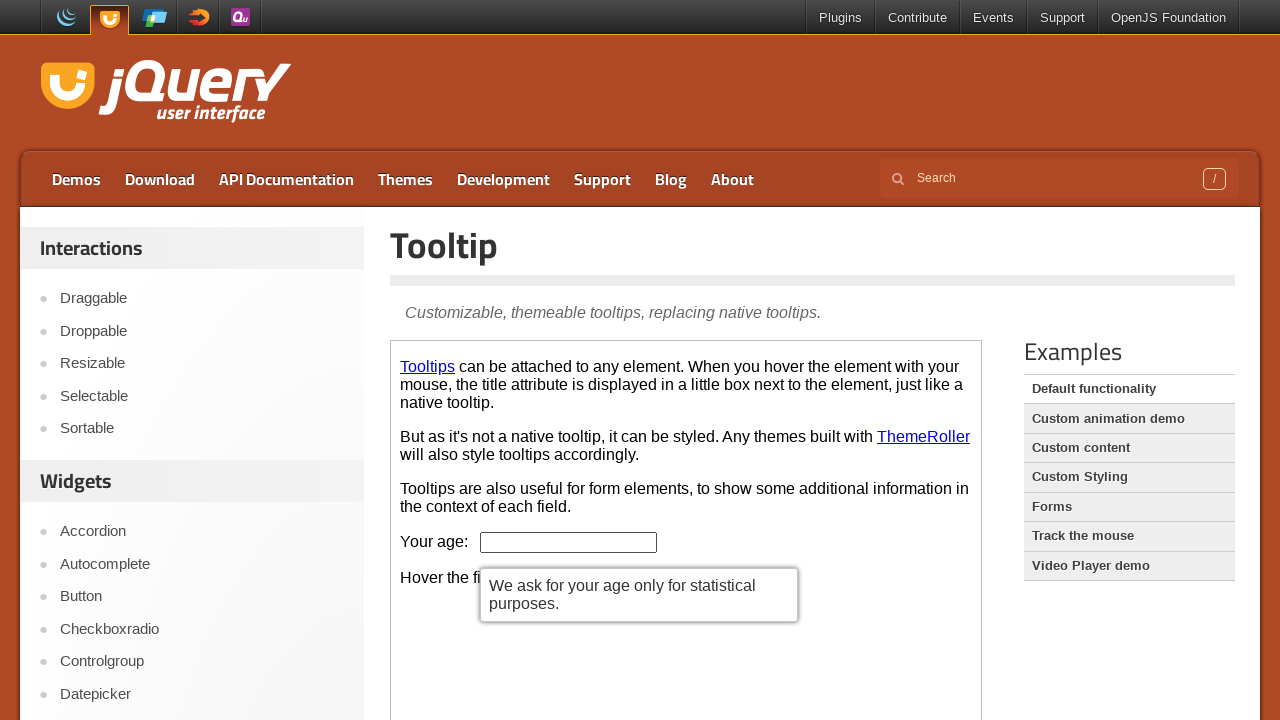